Tests various alert interactions including simple alerts, confirmation dialogs, prompt dialogs, sweet alerts, and modal dialogs with minimize/maximize functionality

Starting URL: https://www.leafground.com

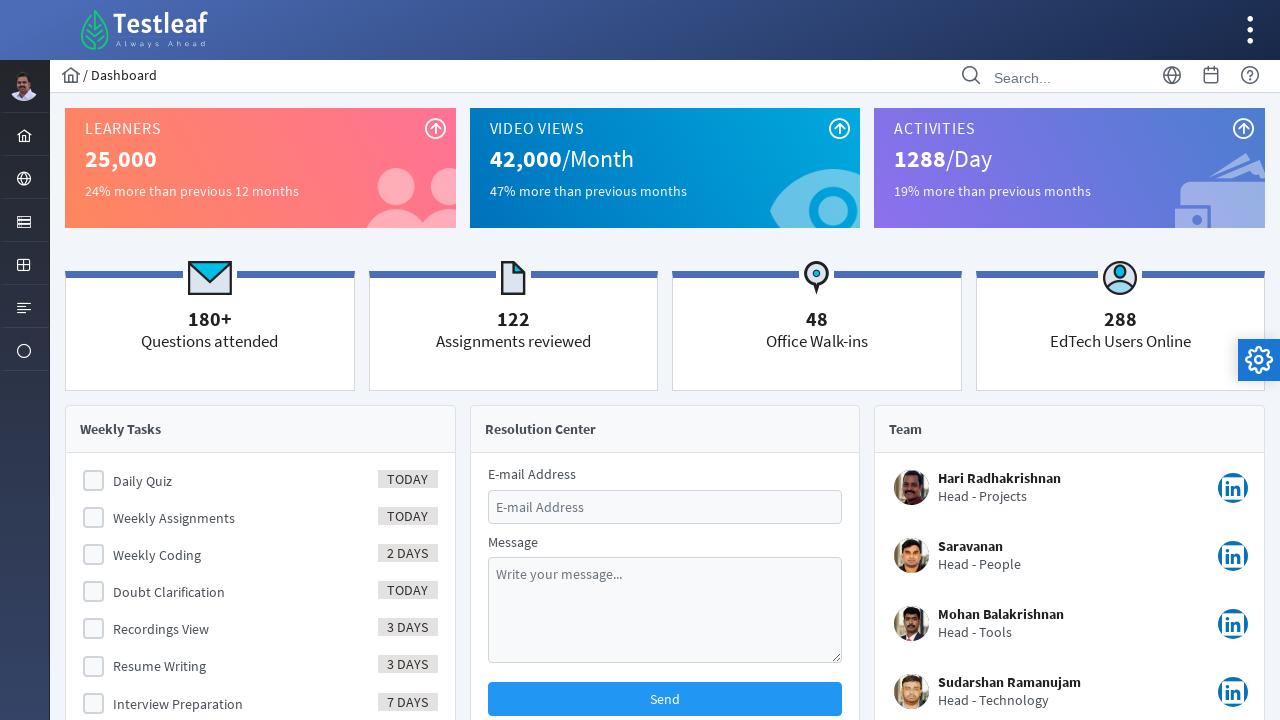

Clicked on menu item to navigate to alerts section at (24, 178) on xpath=//form[@id='menuform']/ul/li[2]
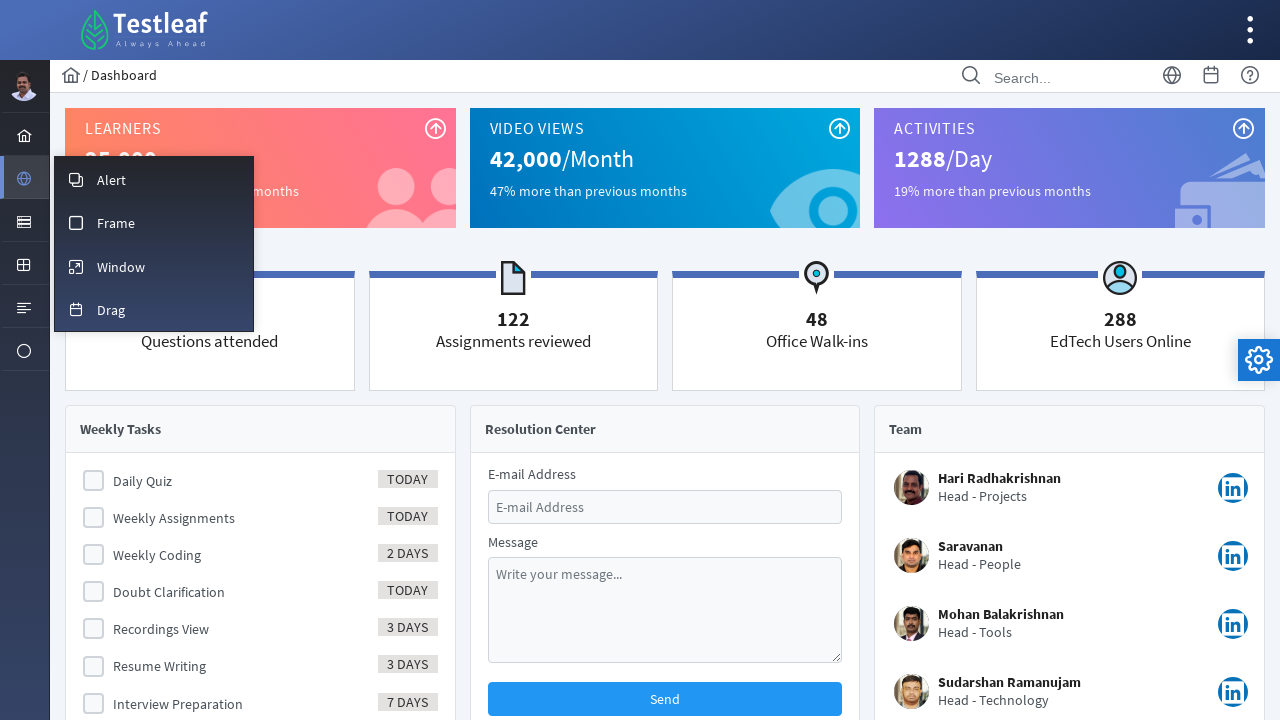

Clicked on Alert menu option at (112, 180) on xpath=//span[text()='Alert']
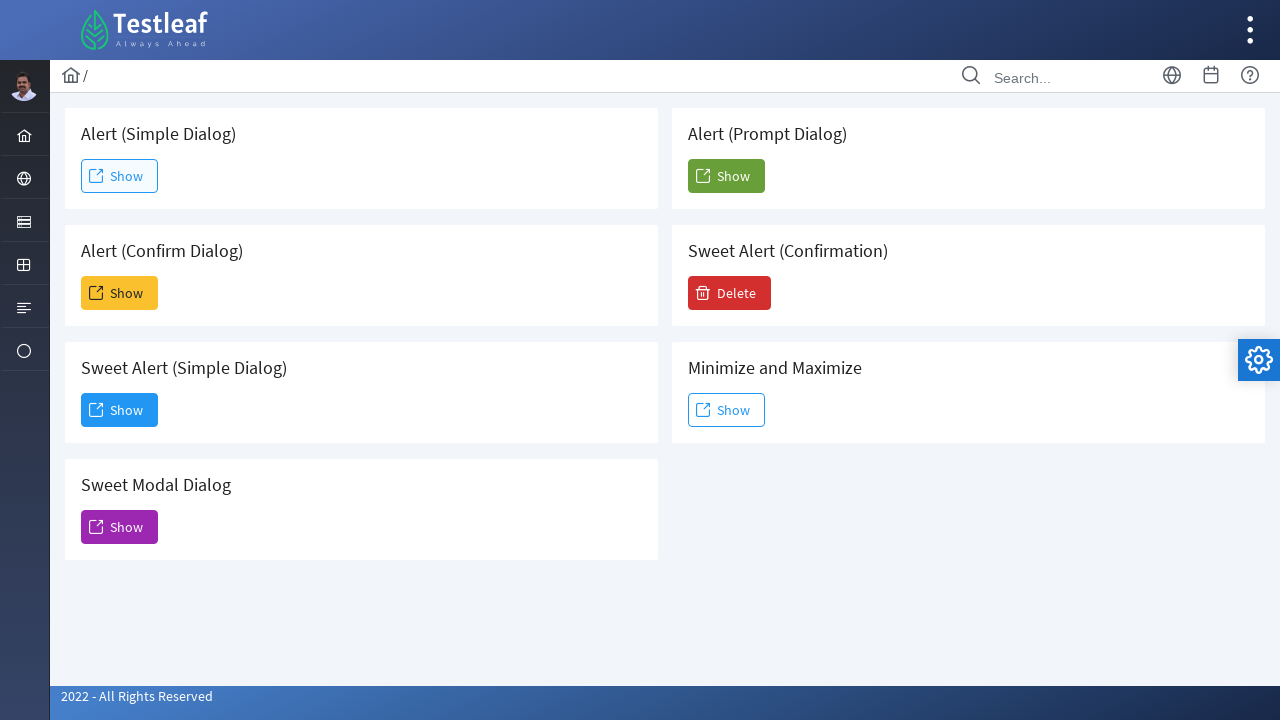

Clicked button to trigger simple alert dialog at (120, 176) on xpath=//h5[text()=' Alert (Simple Dialog)']/following-sibling::button
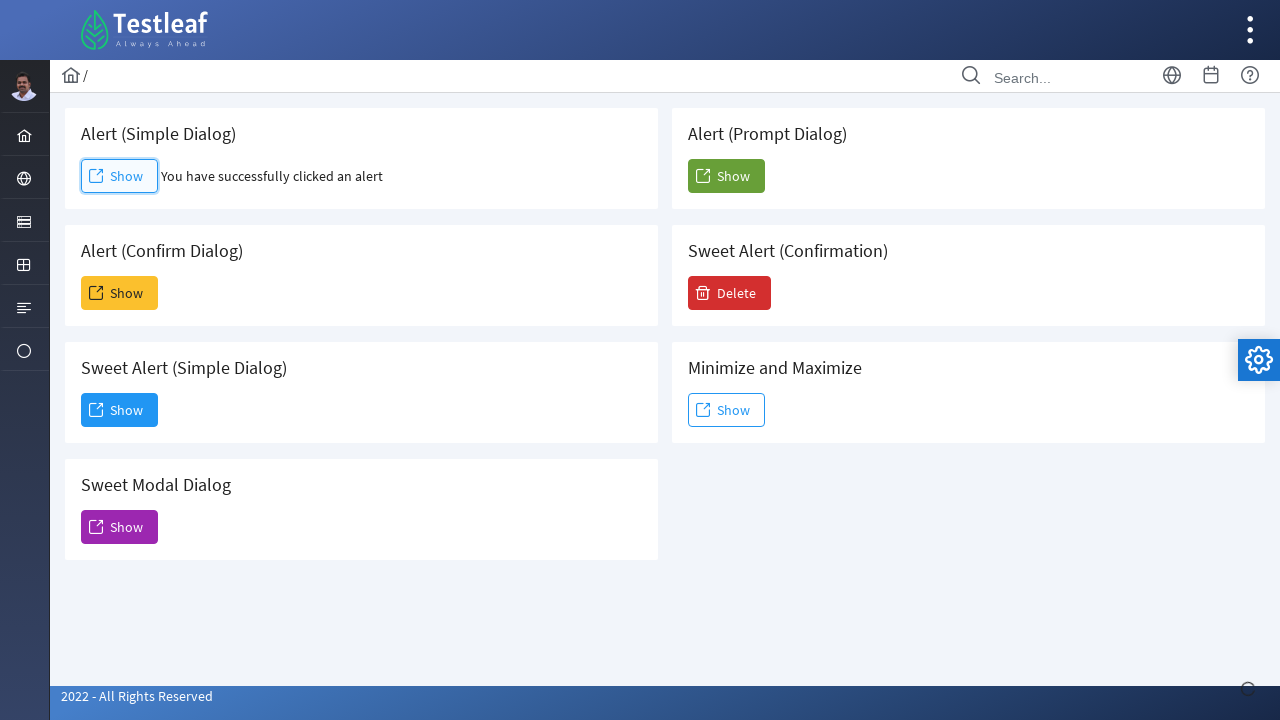

Accepted simple alert dialog
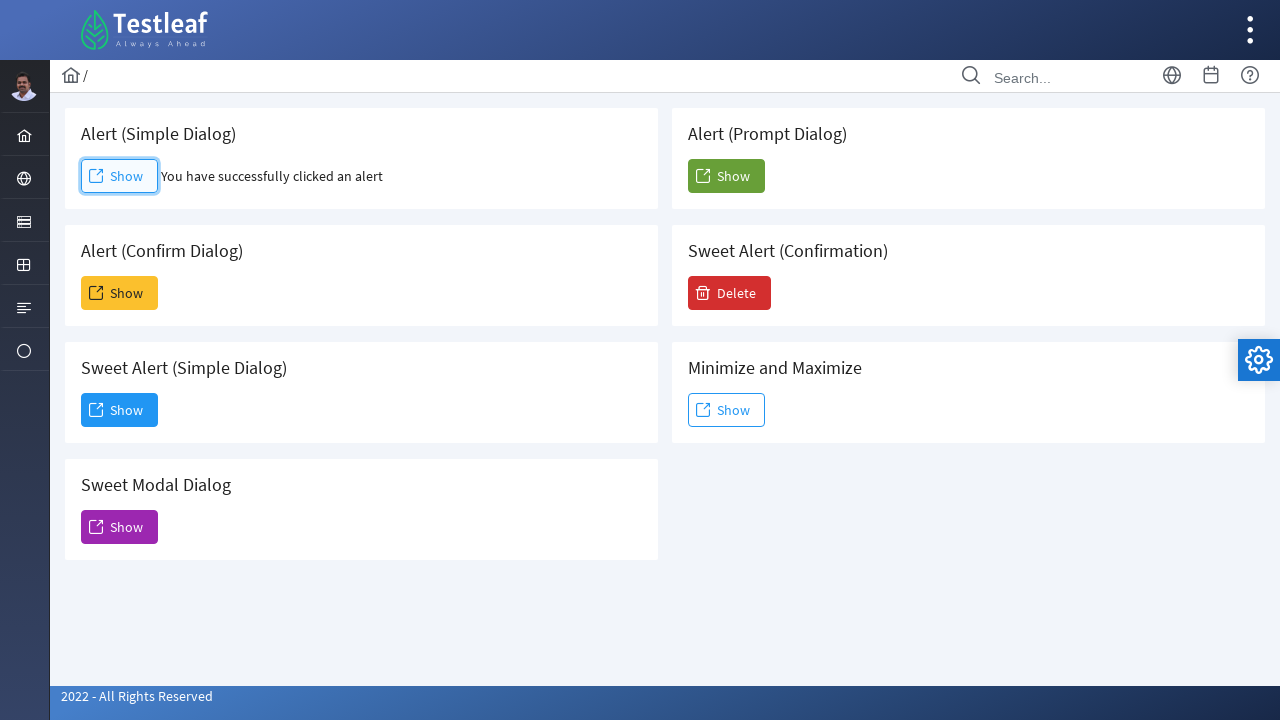

Clicked button to trigger confirm dialog at (120, 293) on xpath=//h5[text()=' Alert (Confirm Dialog)']/following-sibling::button
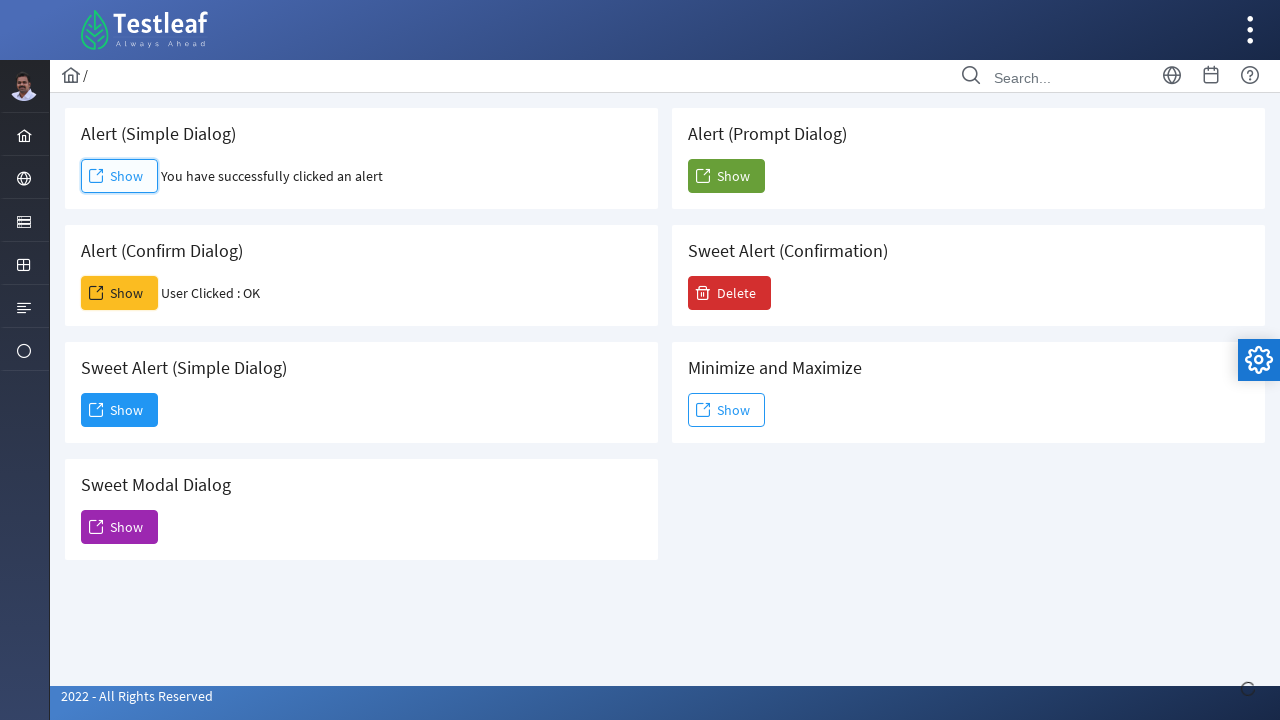

Accepted confirm dialog
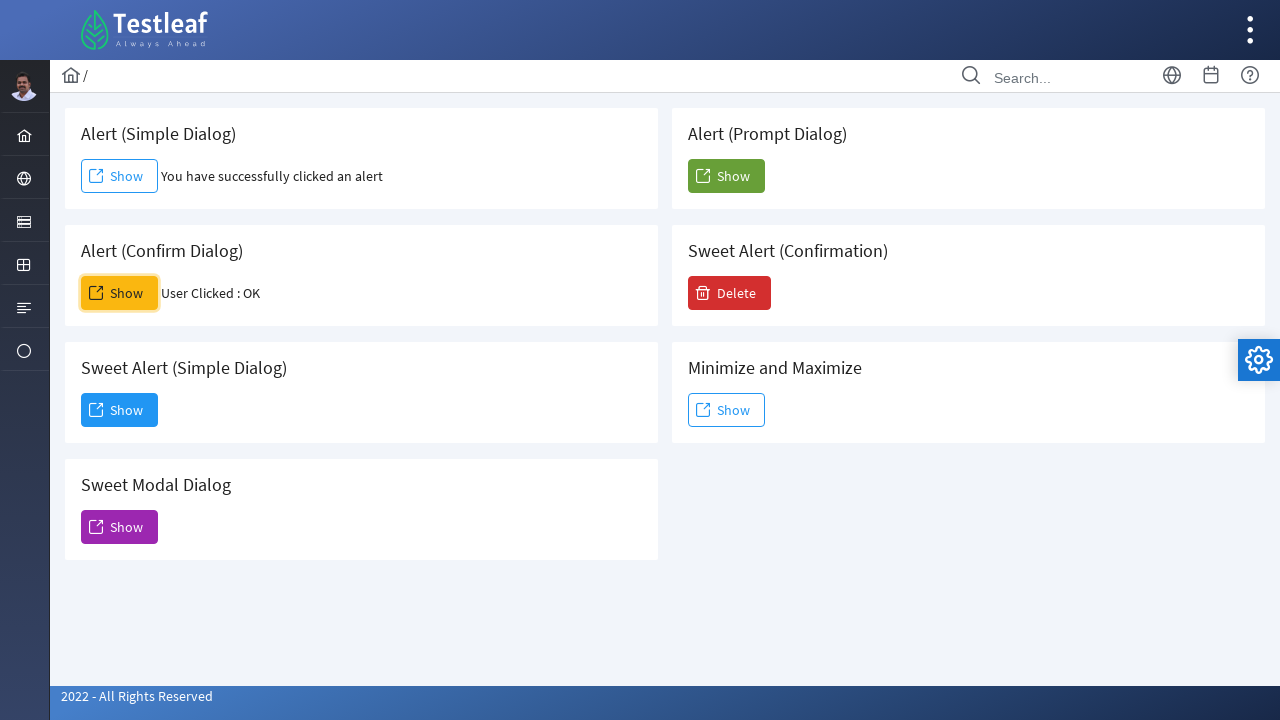

Clicked button to trigger confirm dialog again at (120, 293) on xpath=//h5[text()=' Alert (Confirm Dialog)']/following-sibling::button
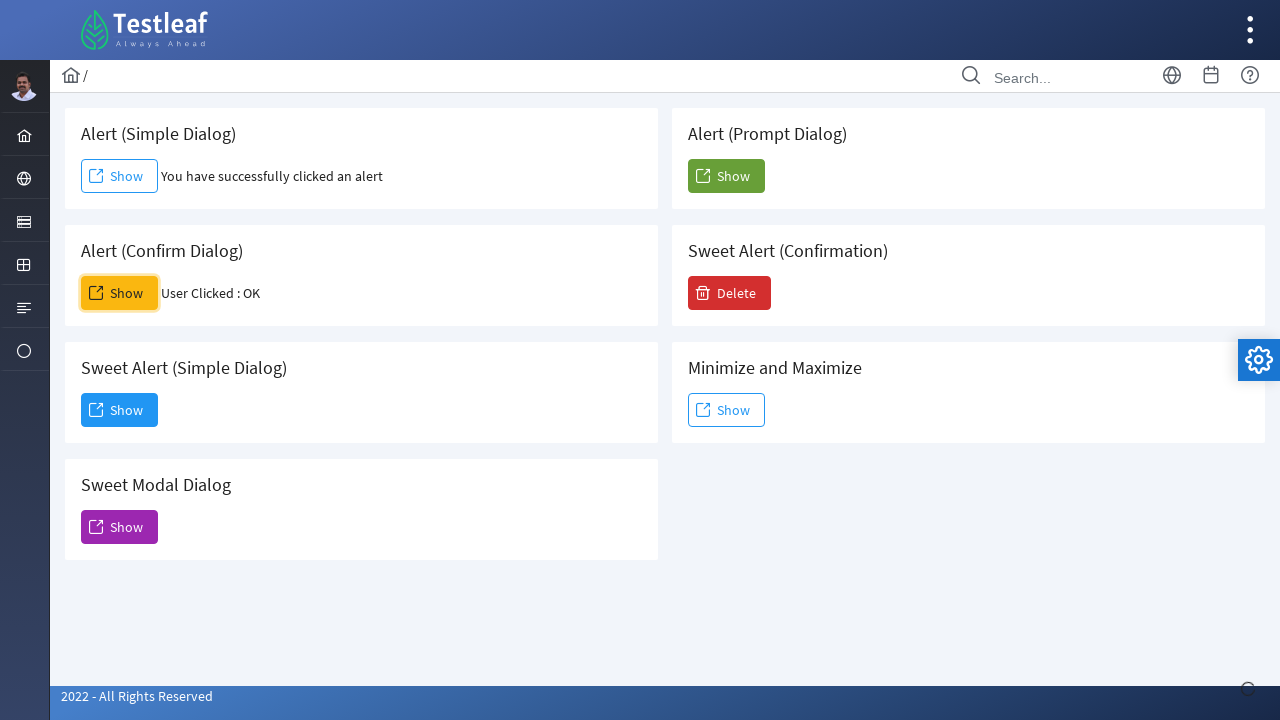

Dismissed confirm dialog
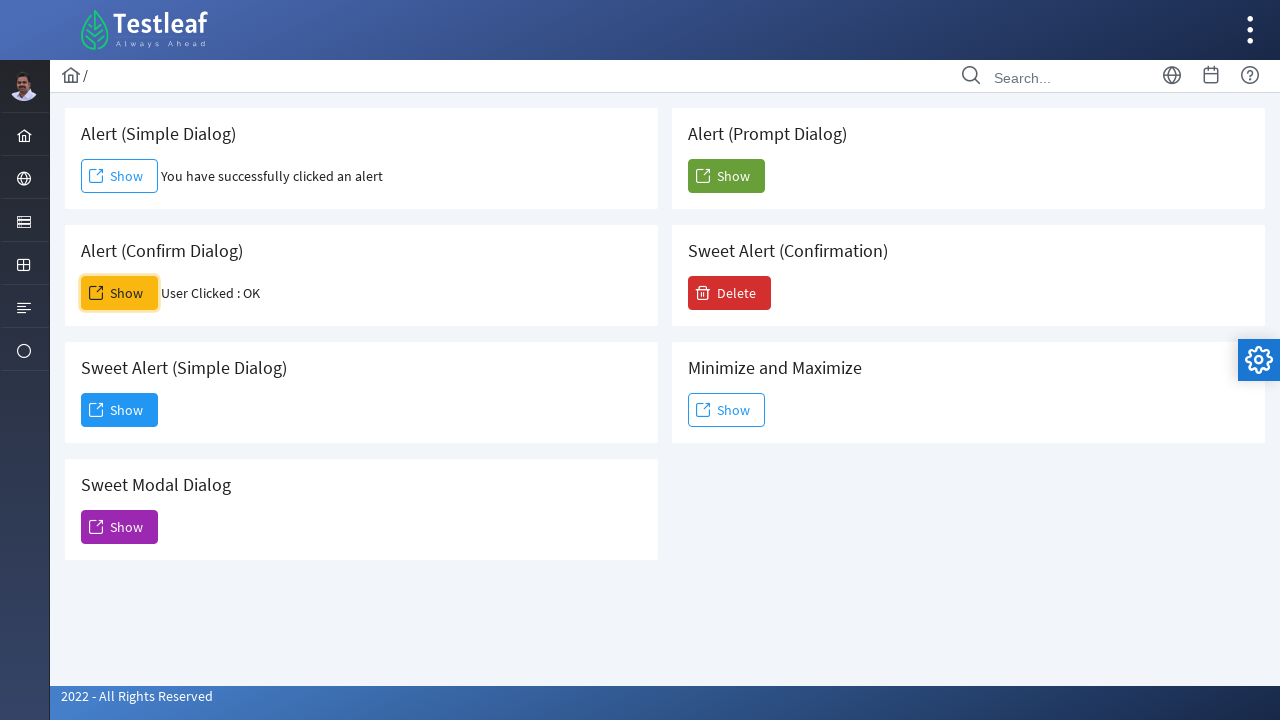

Clicked button to trigger prompt dialog at (726, 176) on xpath=//h5[text()=' Alert (Prompt Dialog)']/following-sibling::button
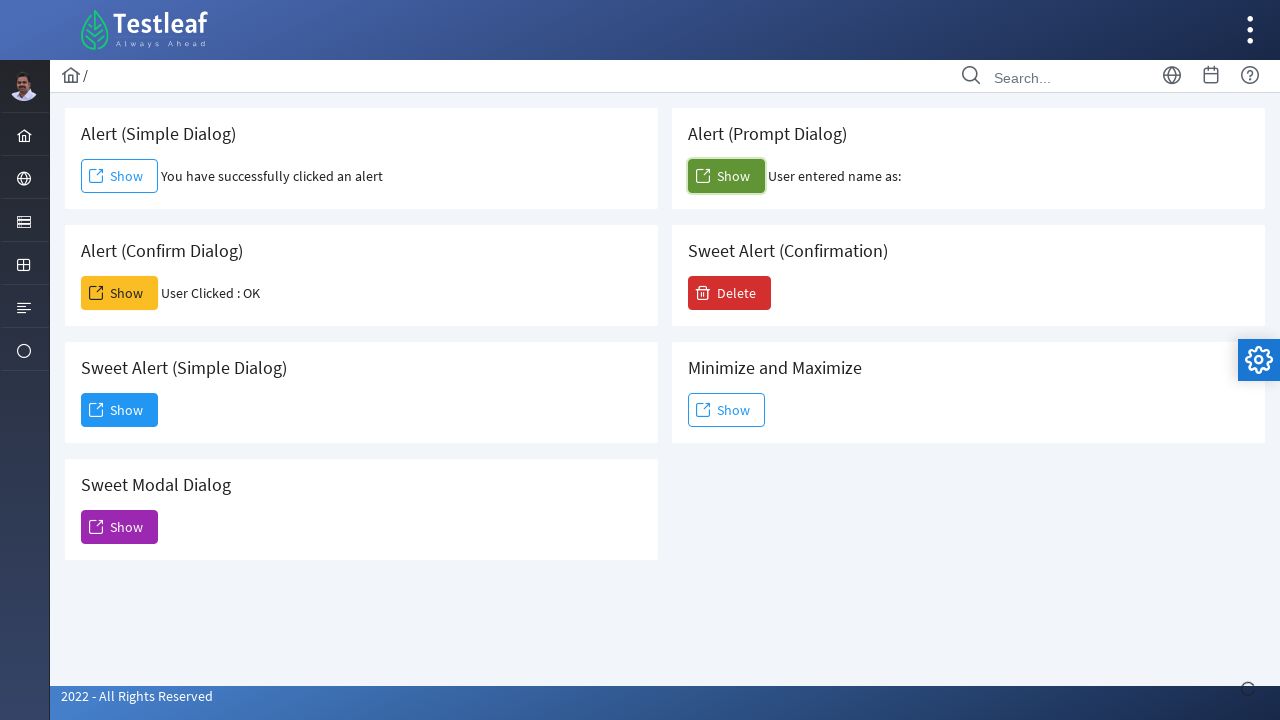

Accepted prompt dialog with text input 'Test'
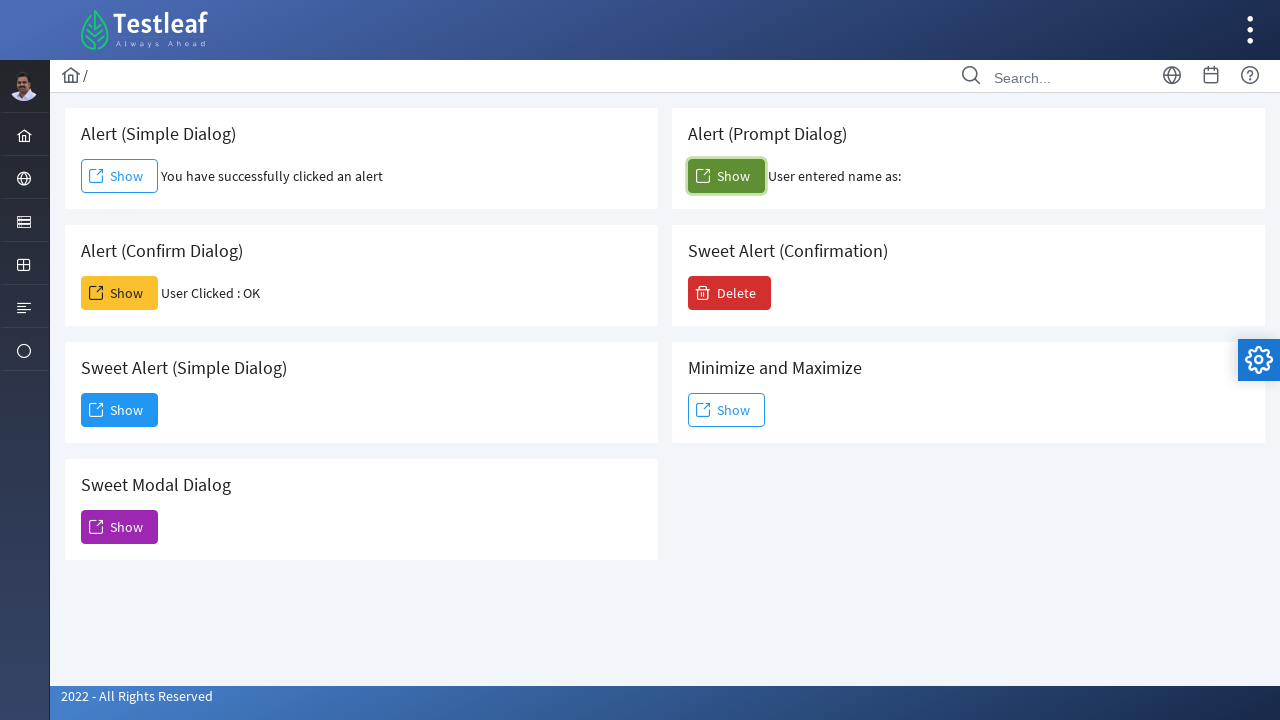

Clicked button to trigger prompt dialog again at (726, 176) on xpath=//h5[text()=' Alert (Prompt Dialog)']/following-sibling::button
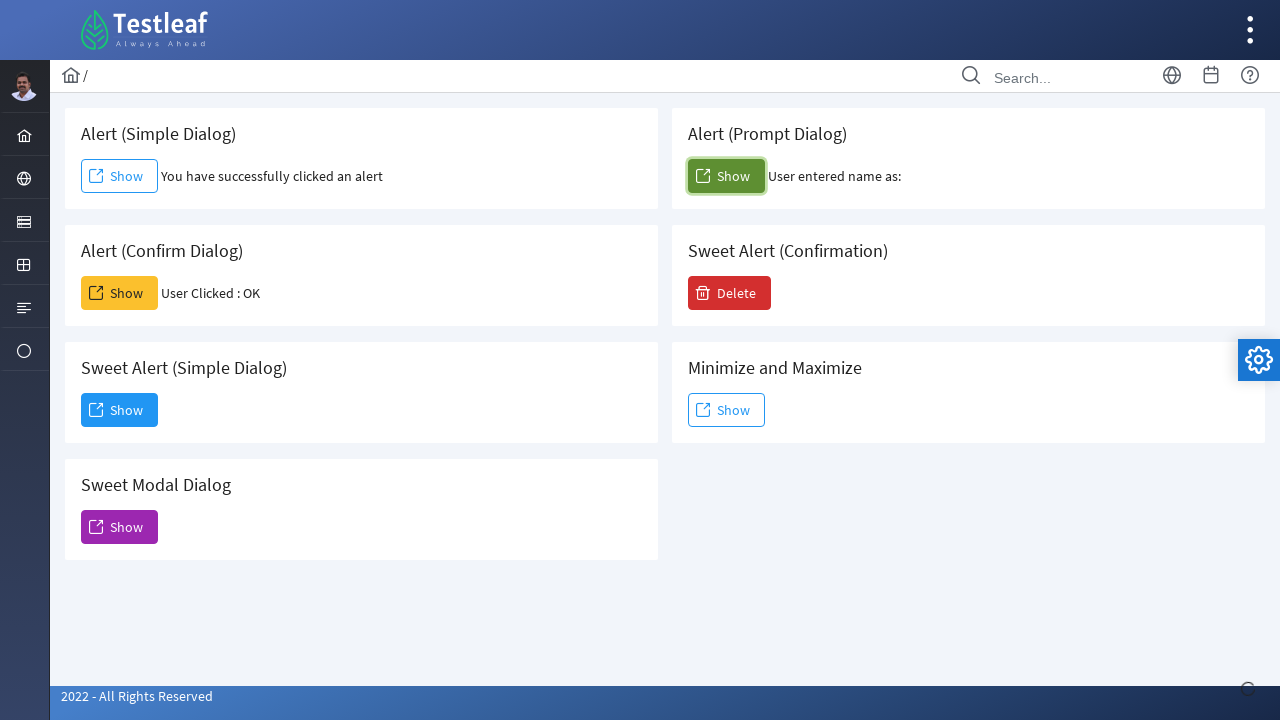

Dismissed prompt dialog
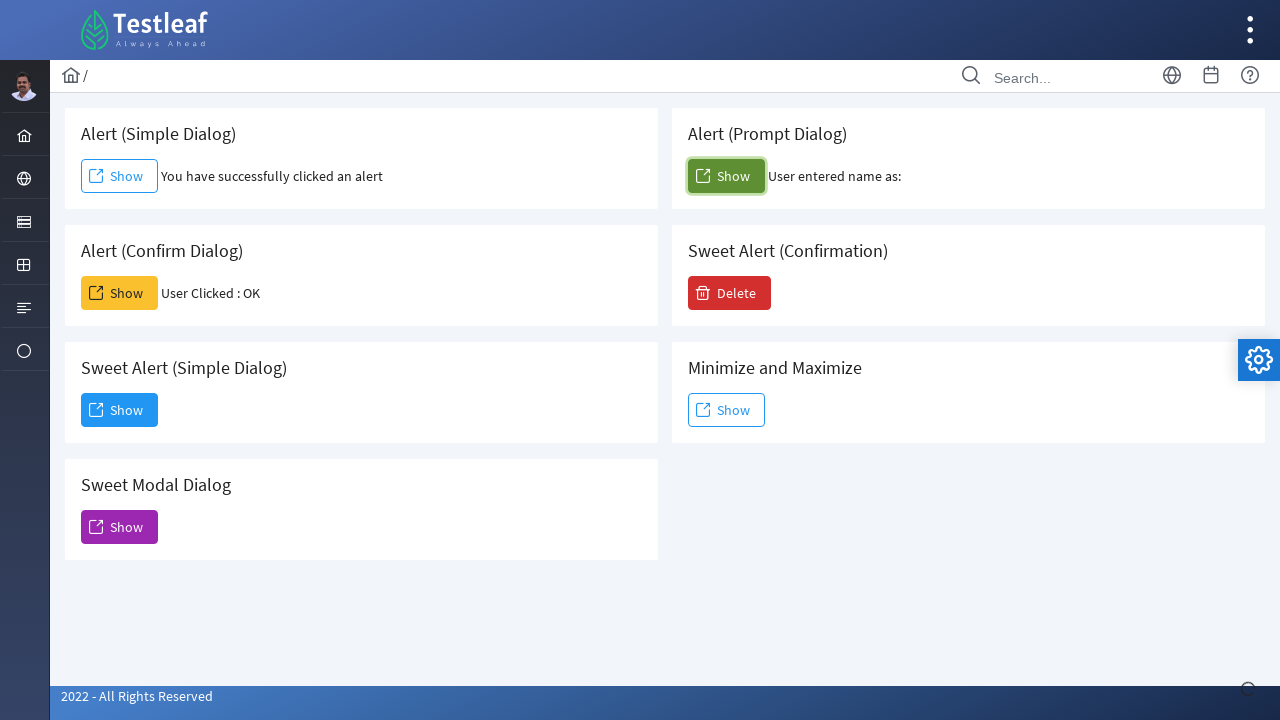

Clicked button to trigger sweet alert simple dialog at (120, 410) on xpath=//h5[text()='Sweet Alert (Simple Dialog)']/following::button[1]
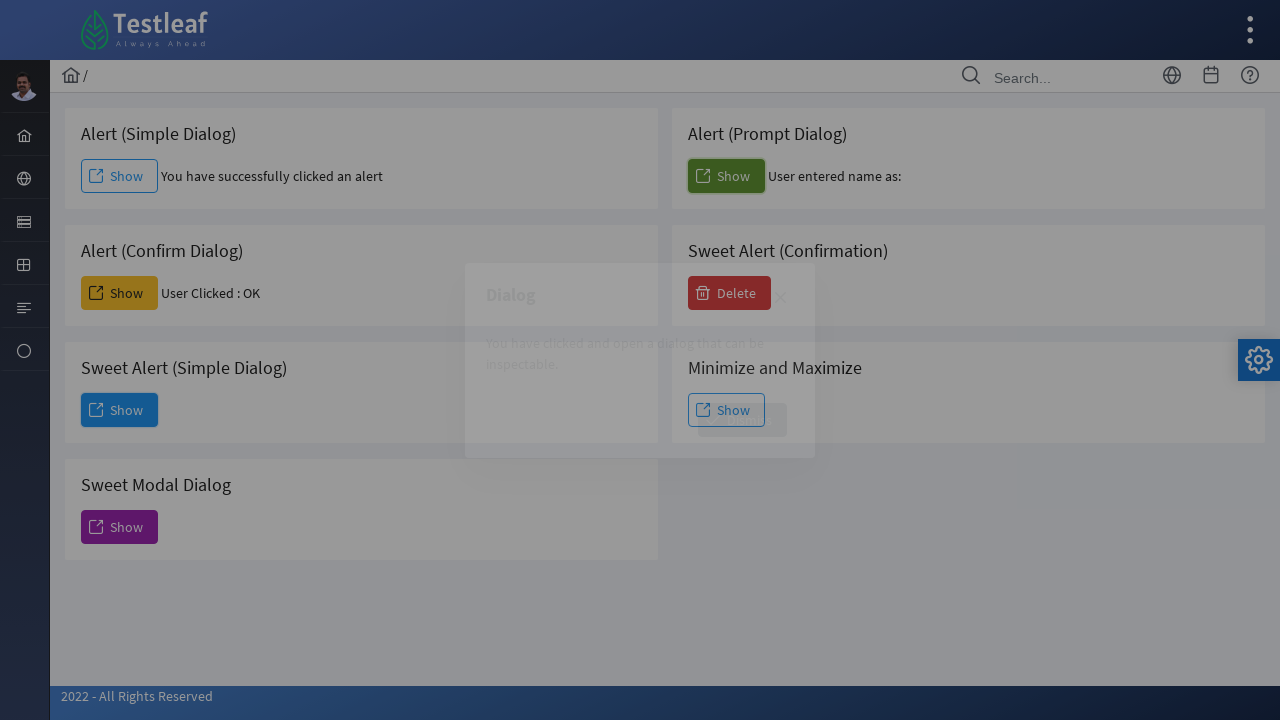

Clicked Dismiss button on sweet alert at (742, 420) on xpath=//span[text()='Dismiss']
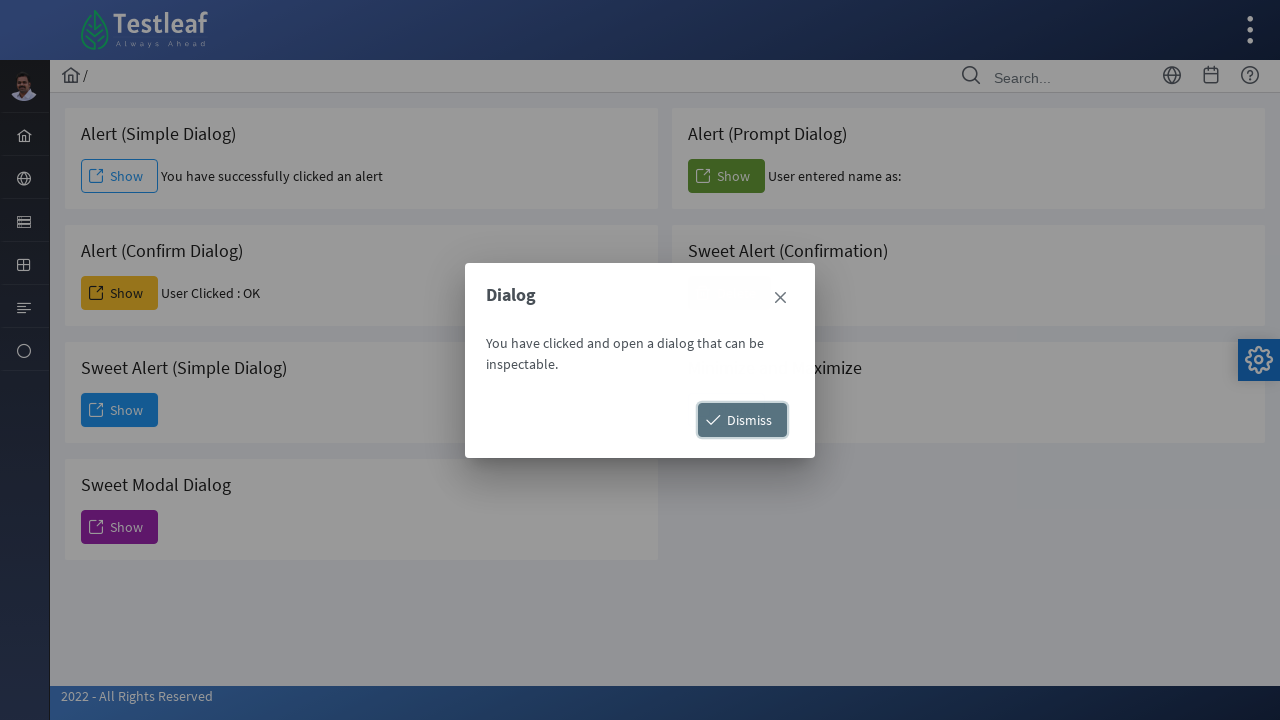

Clicked button to trigger sweet alert simple dialog again at (120, 410) on xpath=//h5[text()='Sweet Alert (Simple Dialog)']/following::button[1]
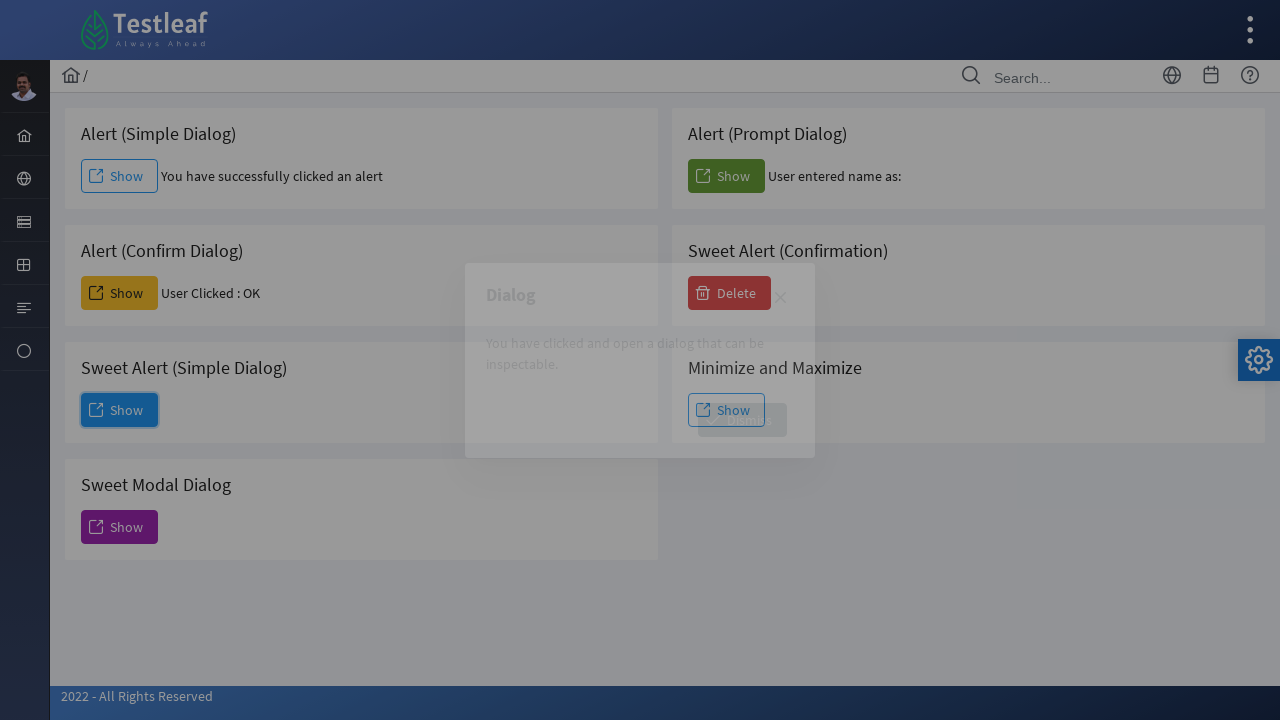

Closed sweet alert by clicking X button at (780, 298) on xpath=//span[text()='Dialog']/following::a[1]
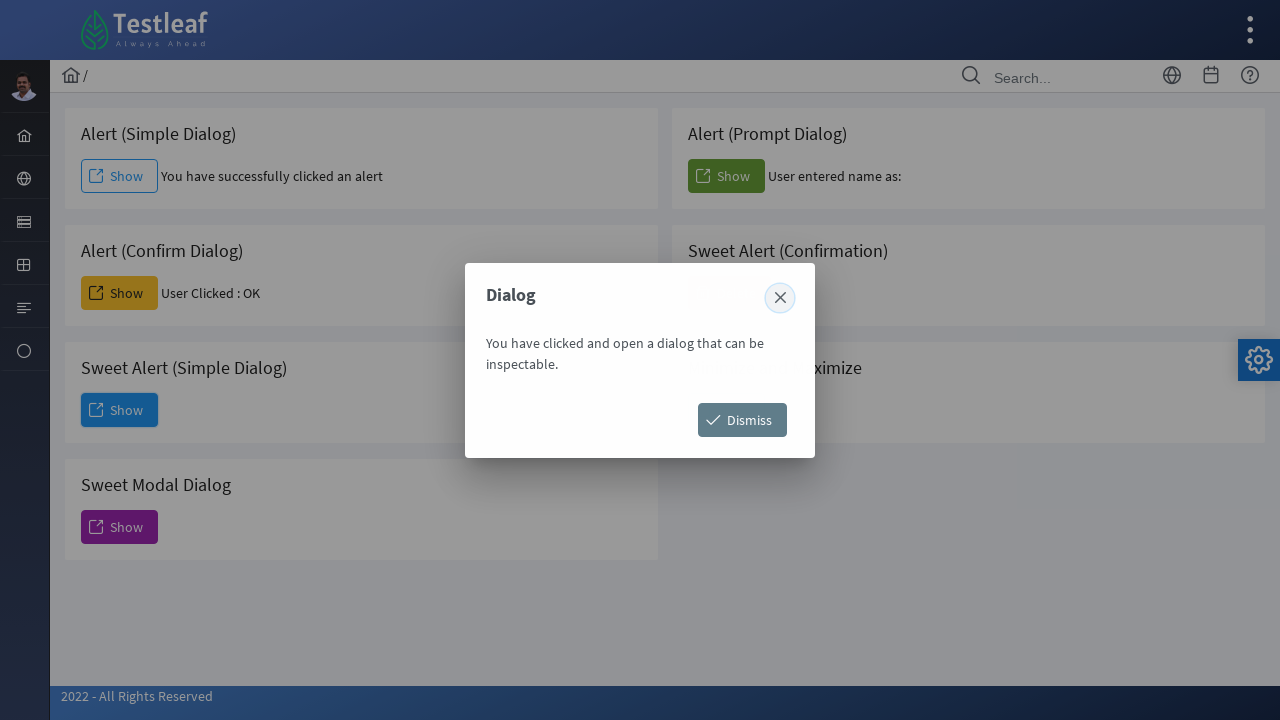

Clicked button to trigger sweet alert confirmation dialog at (730, 293) on xpath=//h5[text()='Sweet Alert (Confirmation)']/following::button[1]
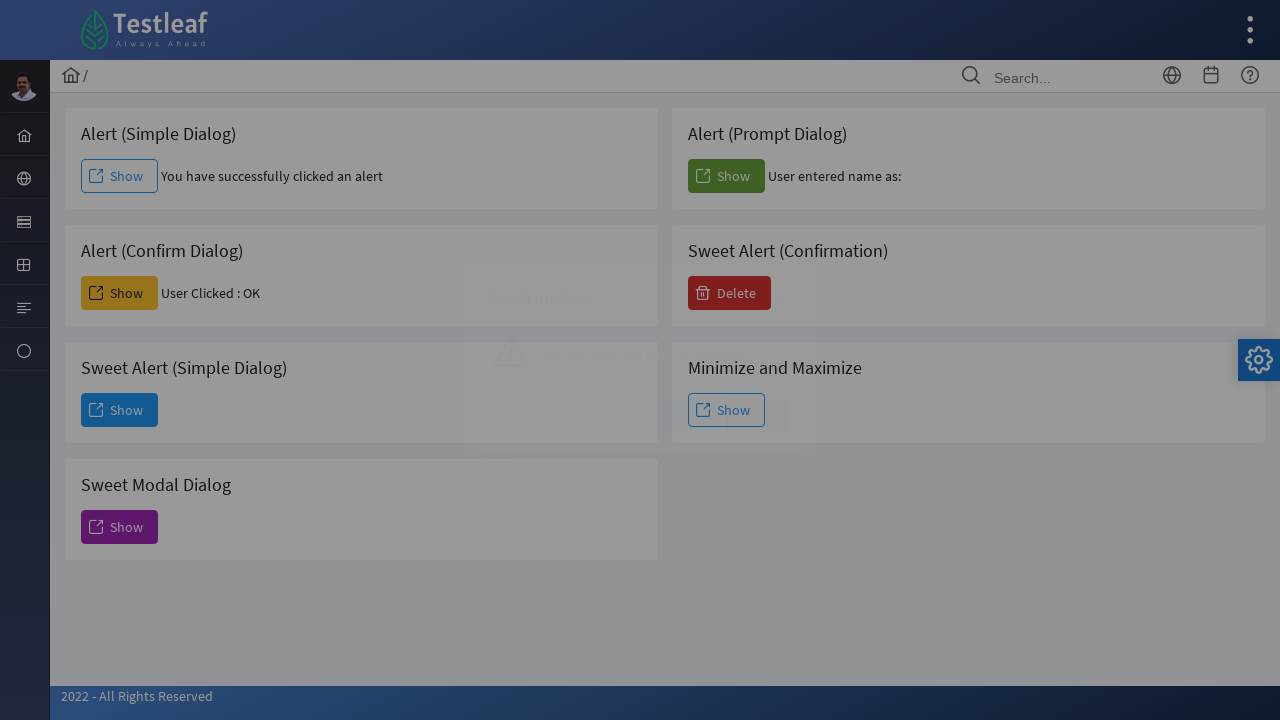

Clicked Yes button on sweet alert confirmation at (688, 416) on xpath=//span[text()='Yes']
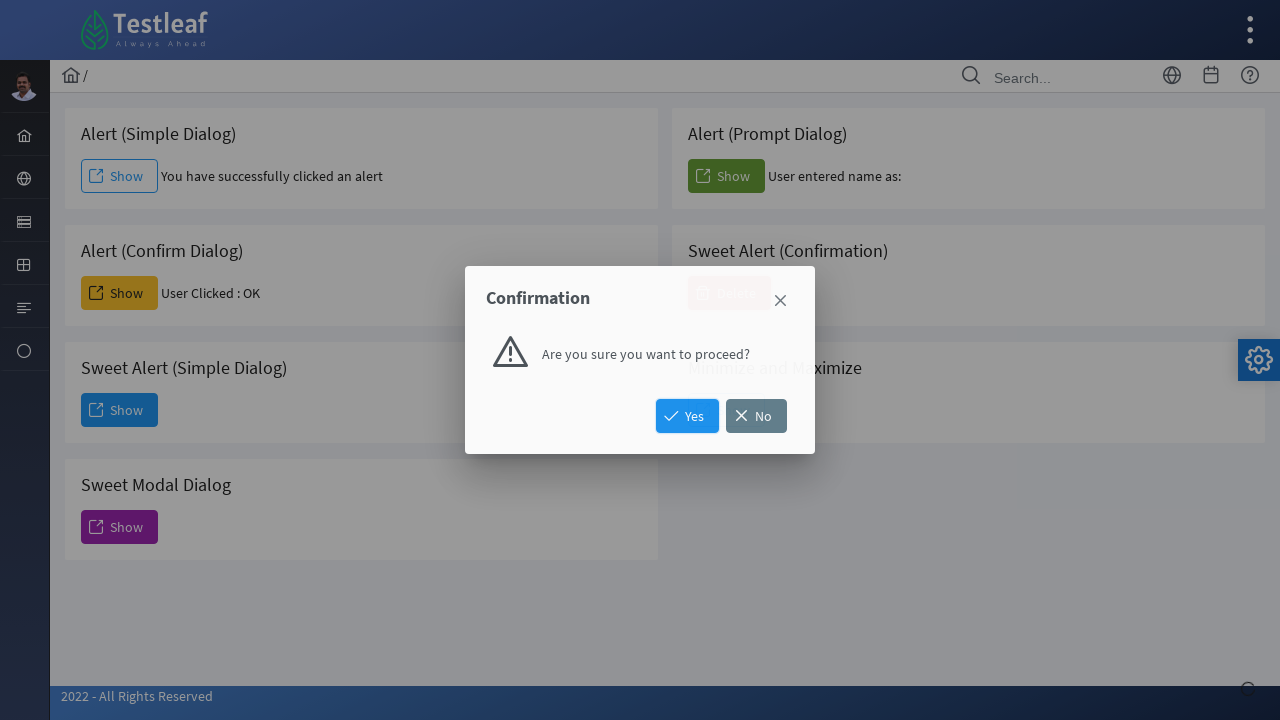

Clicked button to trigger sweet alert confirmation dialog again at (730, 293) on xpath=//h5[text()='Sweet Alert (Confirmation)']/following::button[1]
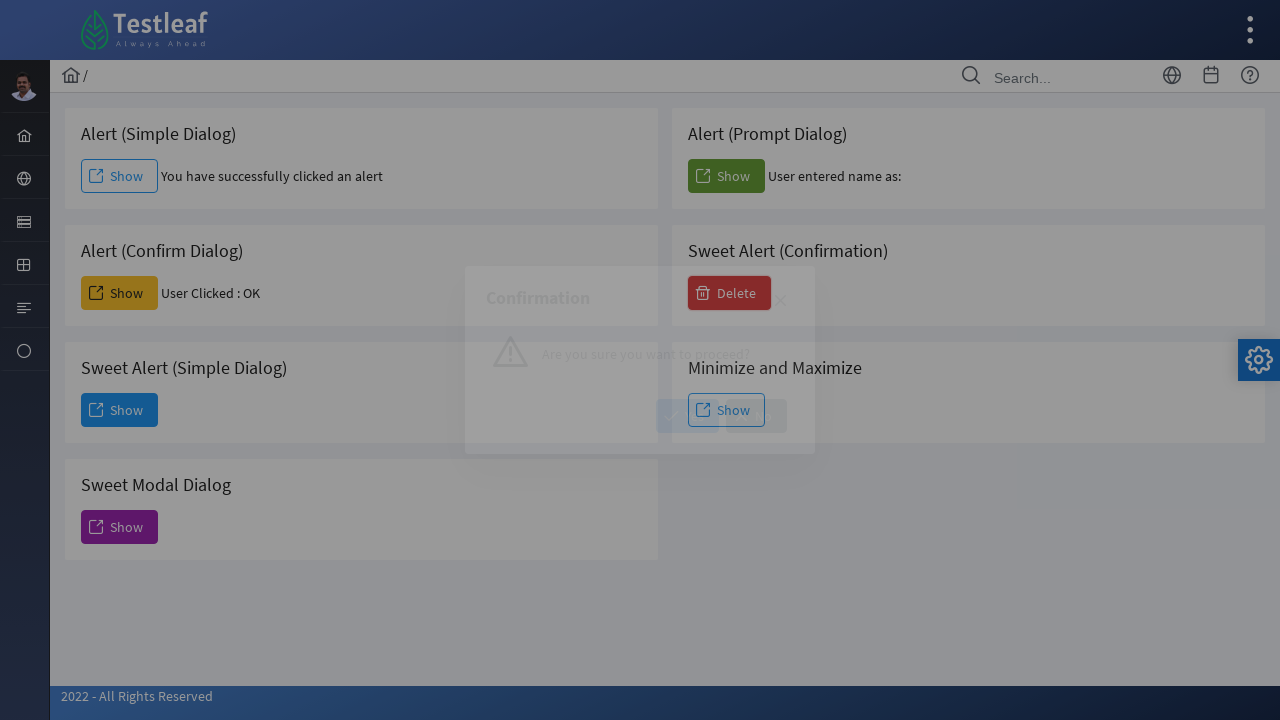

Clicked No button on sweet alert confirmation at (756, 416) on xpath=//span[text()='No']
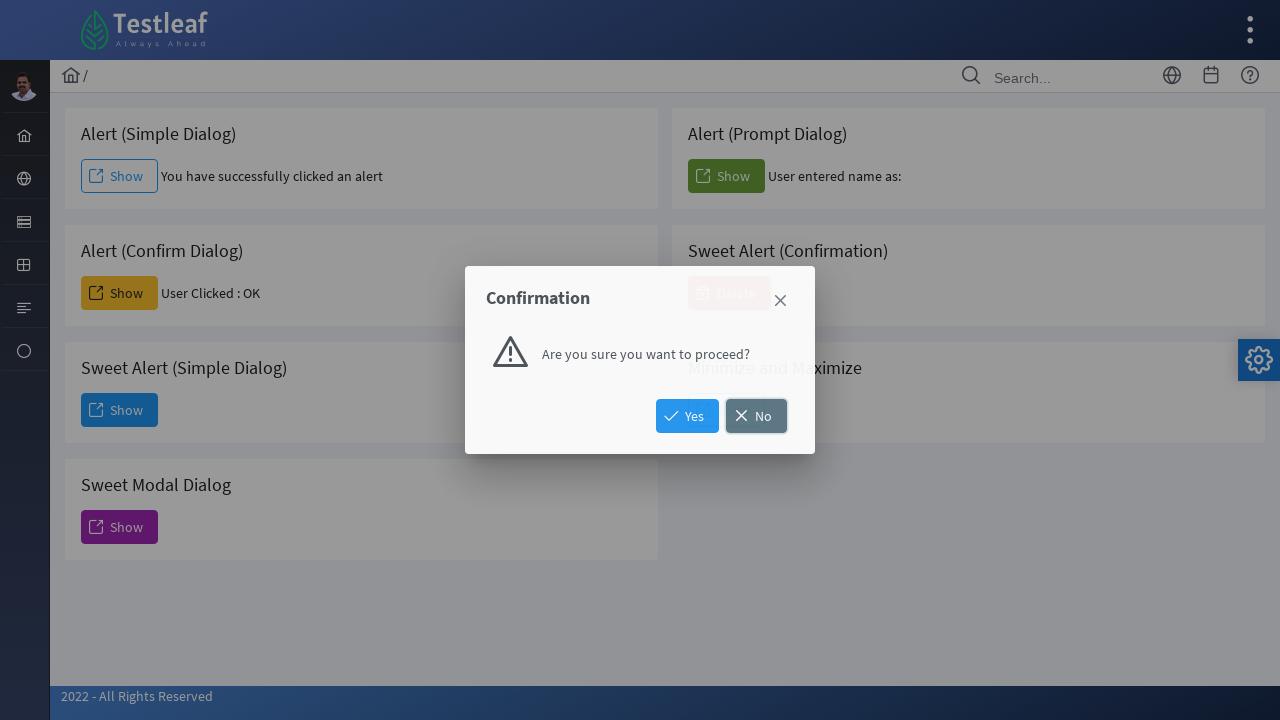

Clicked button to trigger sweet alert confirmation dialog once more at (730, 293) on xpath=//h5[text()='Sweet Alert (Confirmation)']/following::button[1]
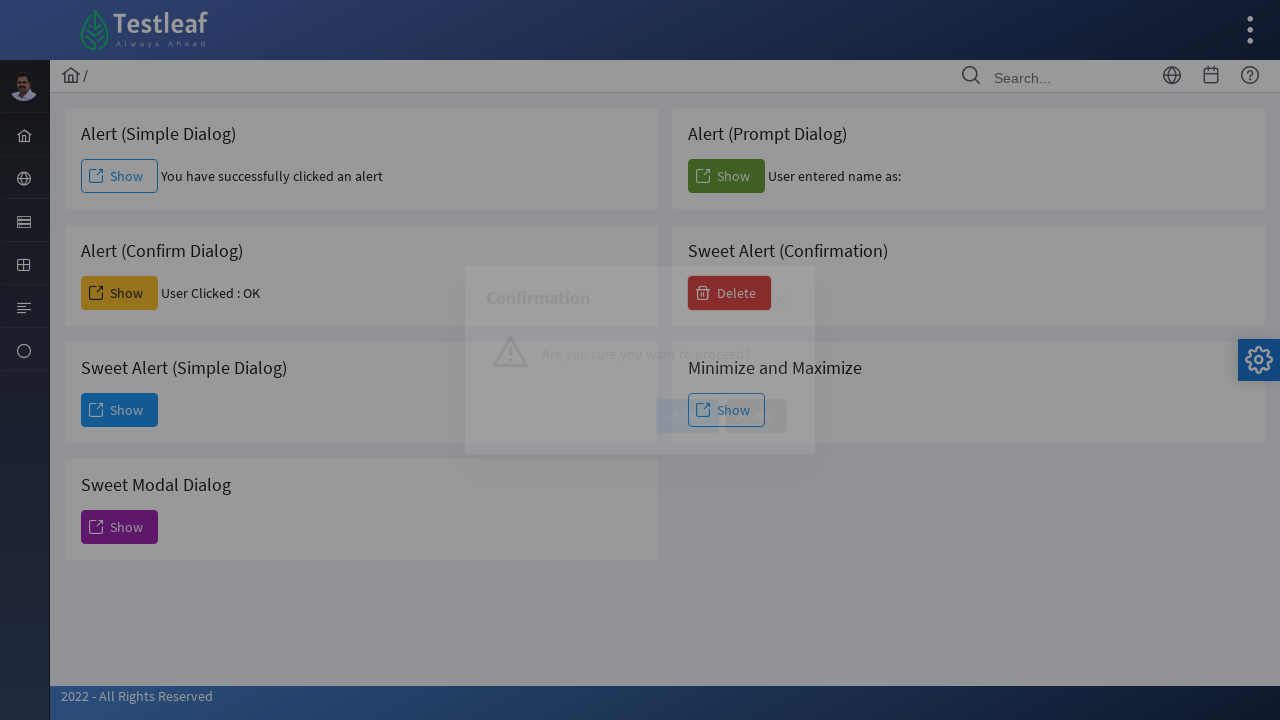

Closed sweet alert confirmation by clicking close button at (780, 301) on xpath=//span[text()='Confirmation']/following::span[1]
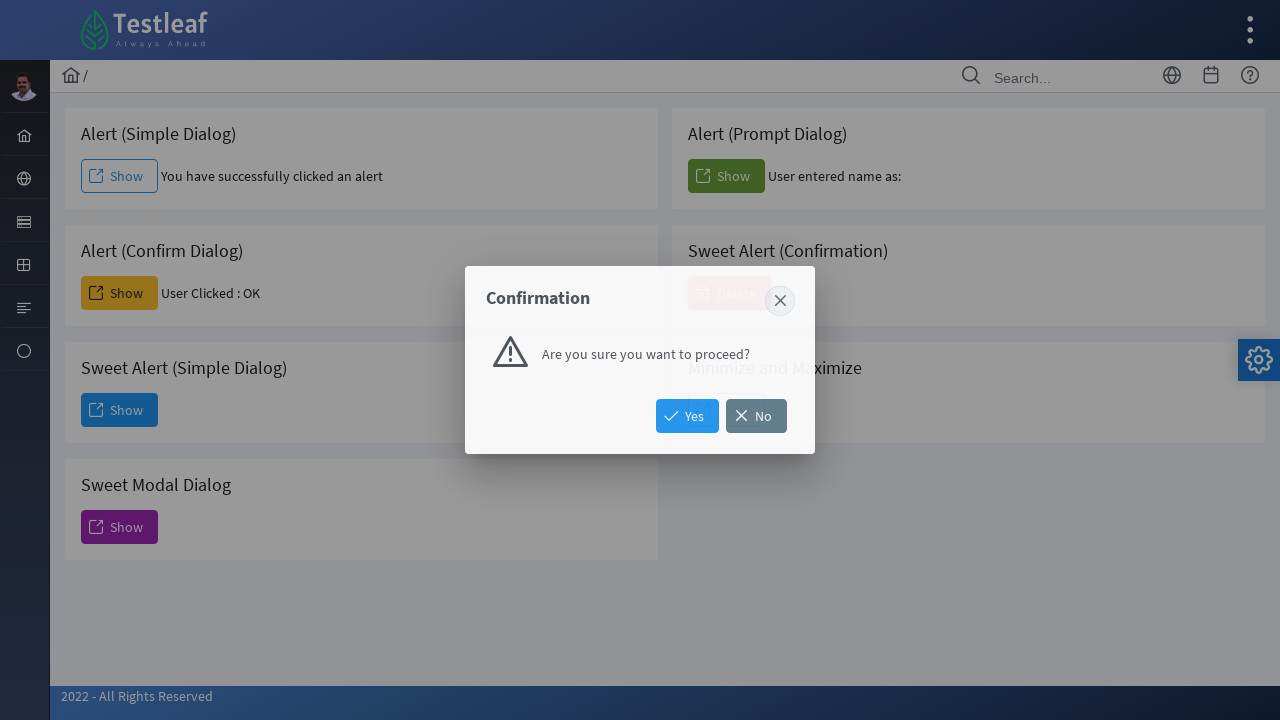

Clicked button to trigger sweet modal dialog at (120, 527) on xpath=//h5[text()='Sweet Modal Dialog']/following::button[1]
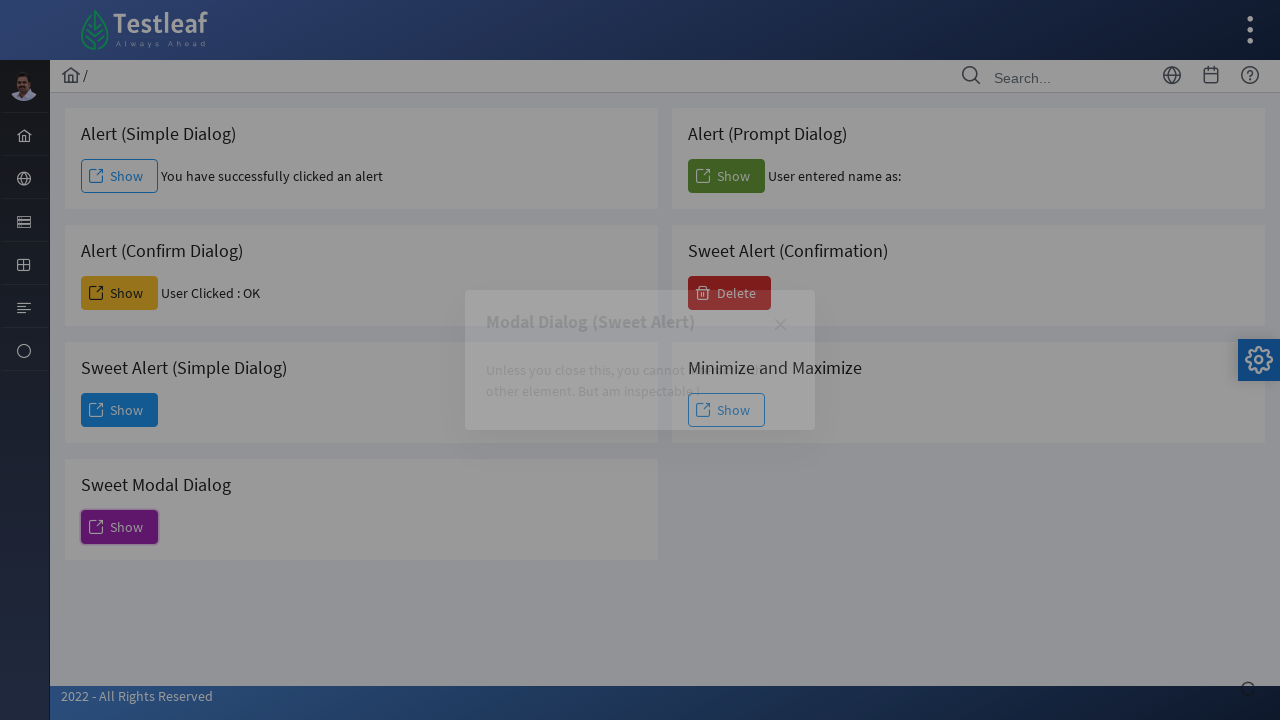

Sweet modal dialog content loaded and visible
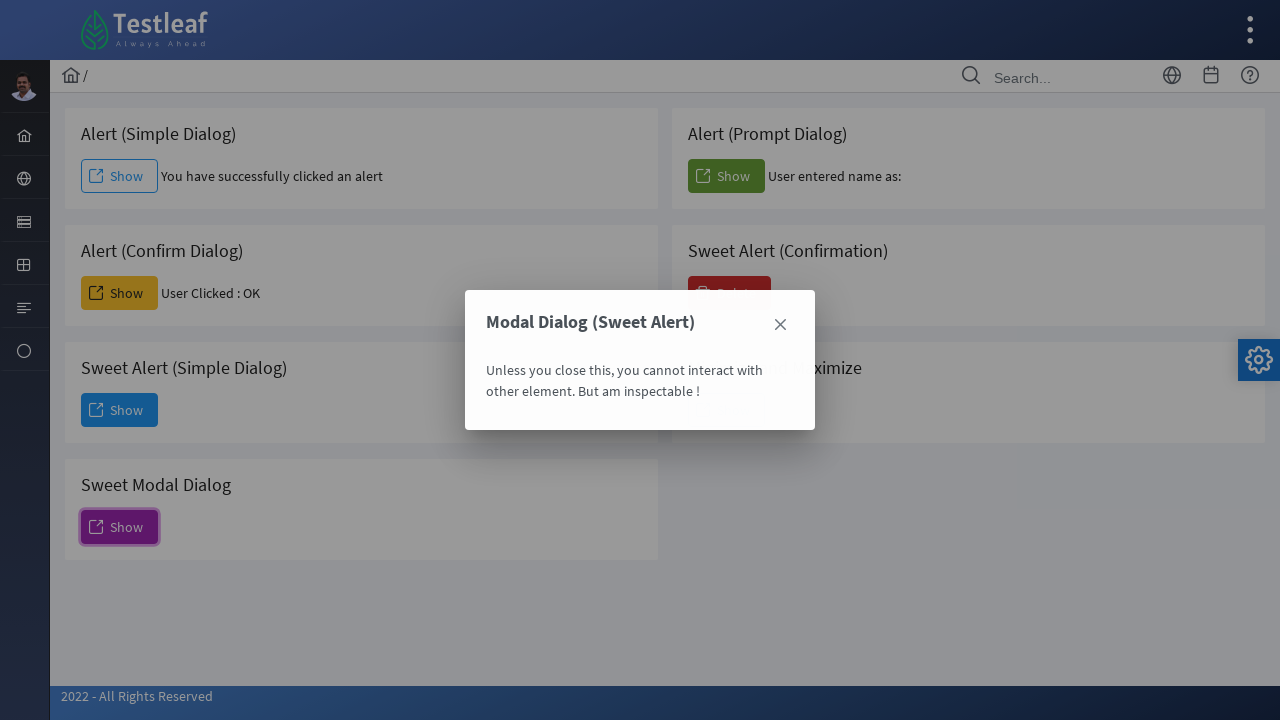

Closed sweet modal dialog at (780, 325) on xpath=//span[text()='Modal Dialog (Sweet Alert)']/following::a[1]
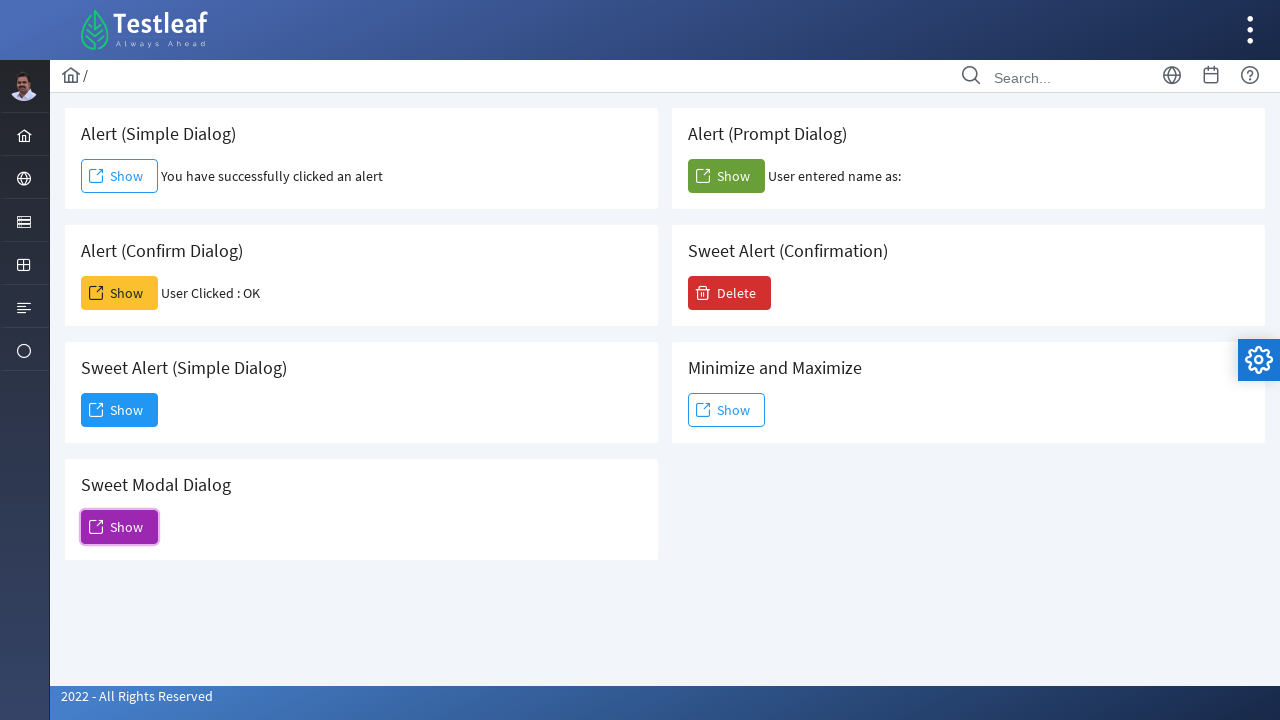

Clicked button to trigger minimize and maximize dialog at (726, 410) on xpath=//h5[text()='Minimize and Maximize']/following-sibling::button
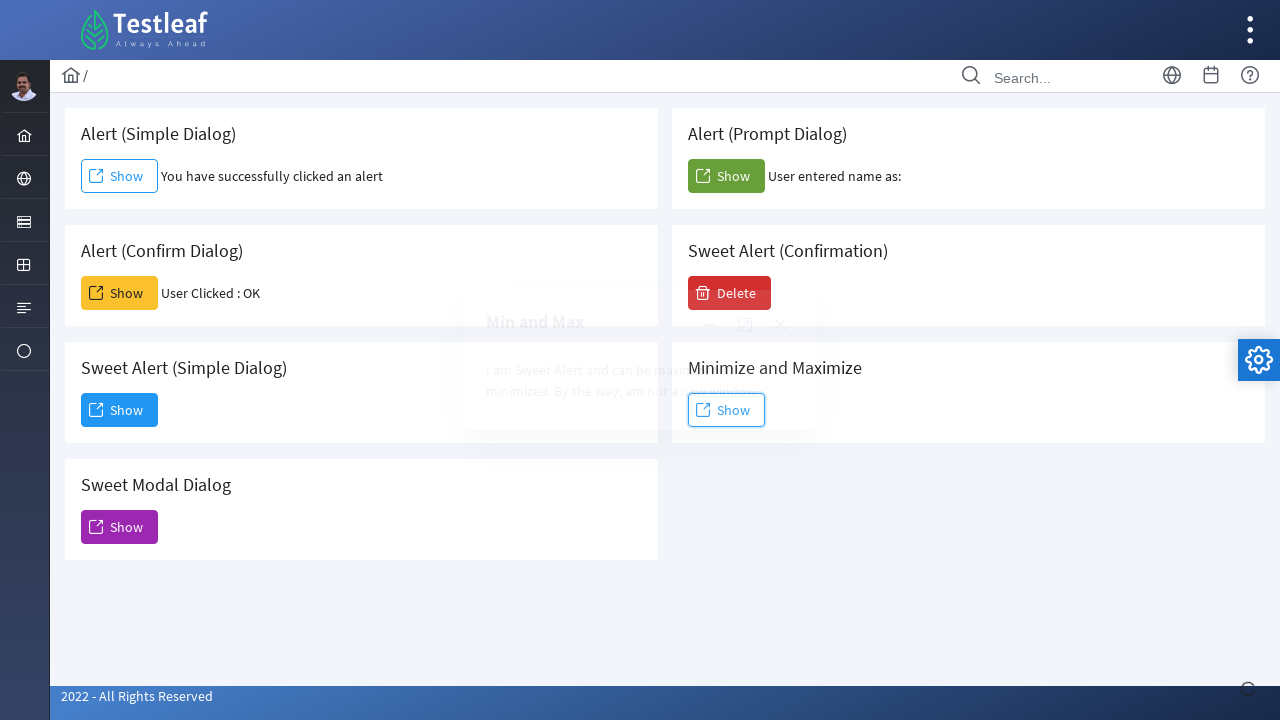

Clicked minimize button on dialog at (710, 325) on xpath=//span[text()='Min and Max']/following-sibling::a[3]
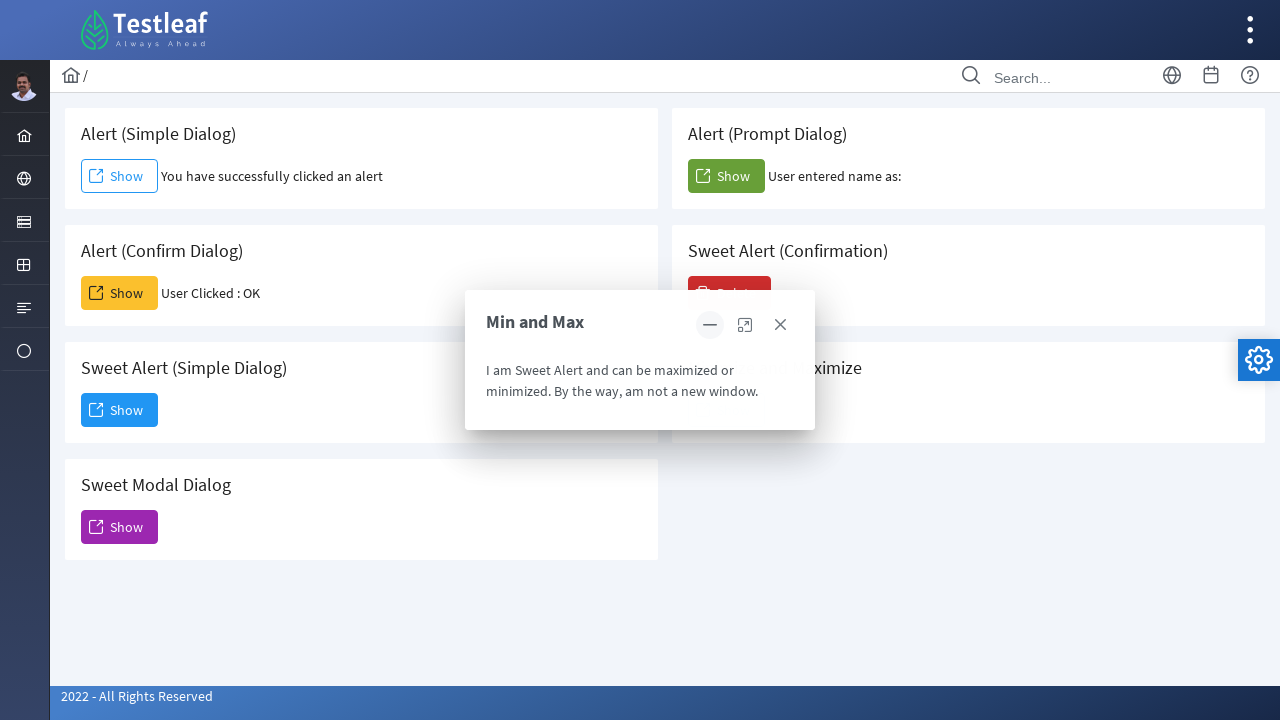

Waited 2 seconds after minimizing
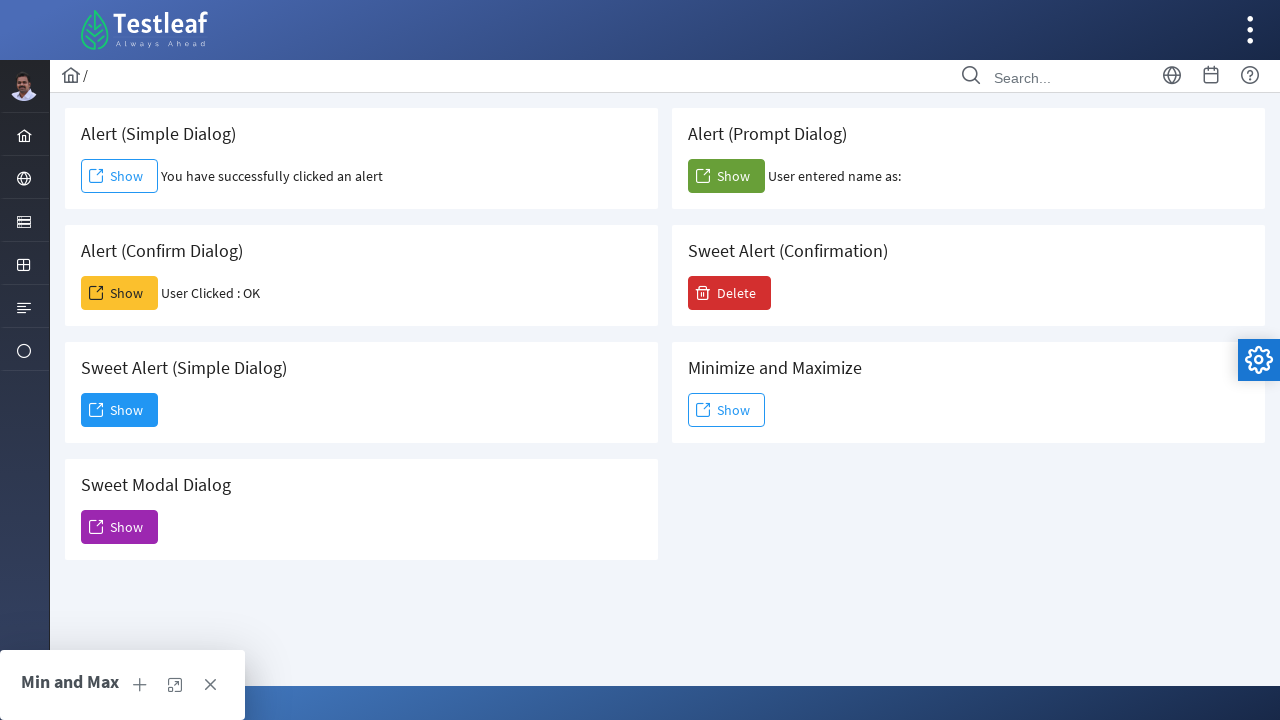

Clicked maximize button to restore dialog at (140, 685) on xpath=//span[text()='Min and Max']/following-sibling::a[3]
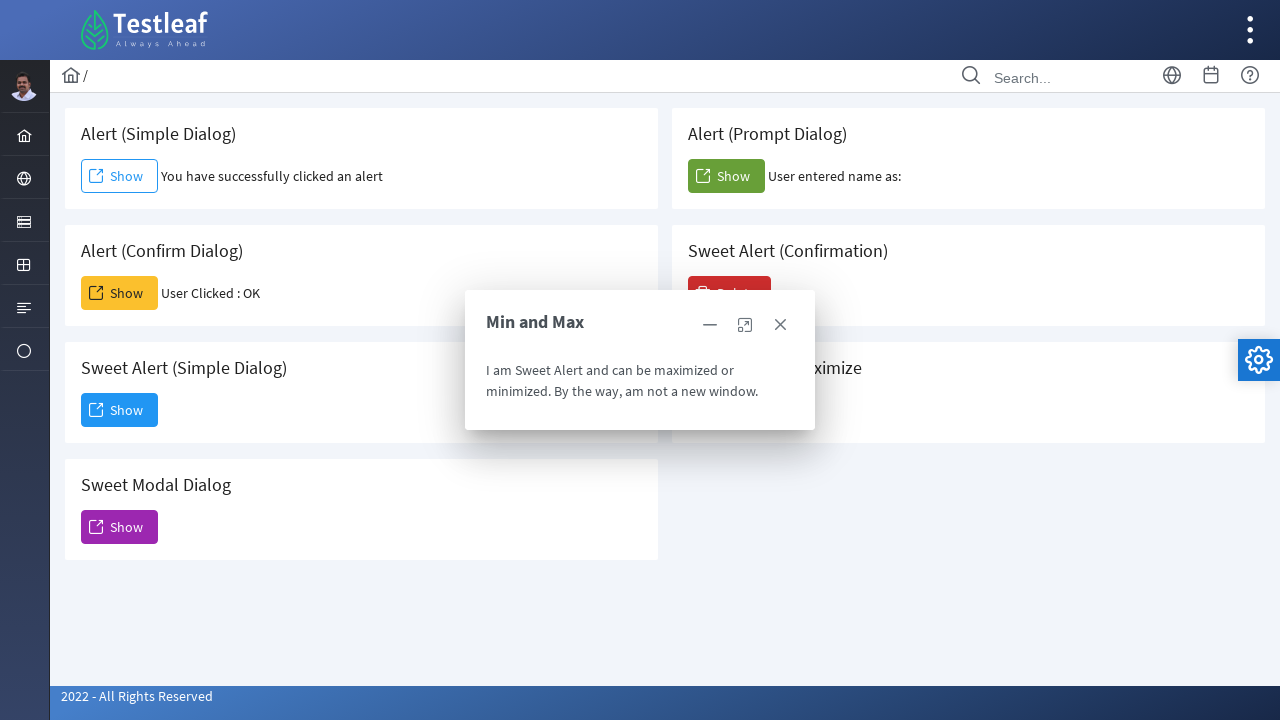

Waited 2 seconds after maximizing
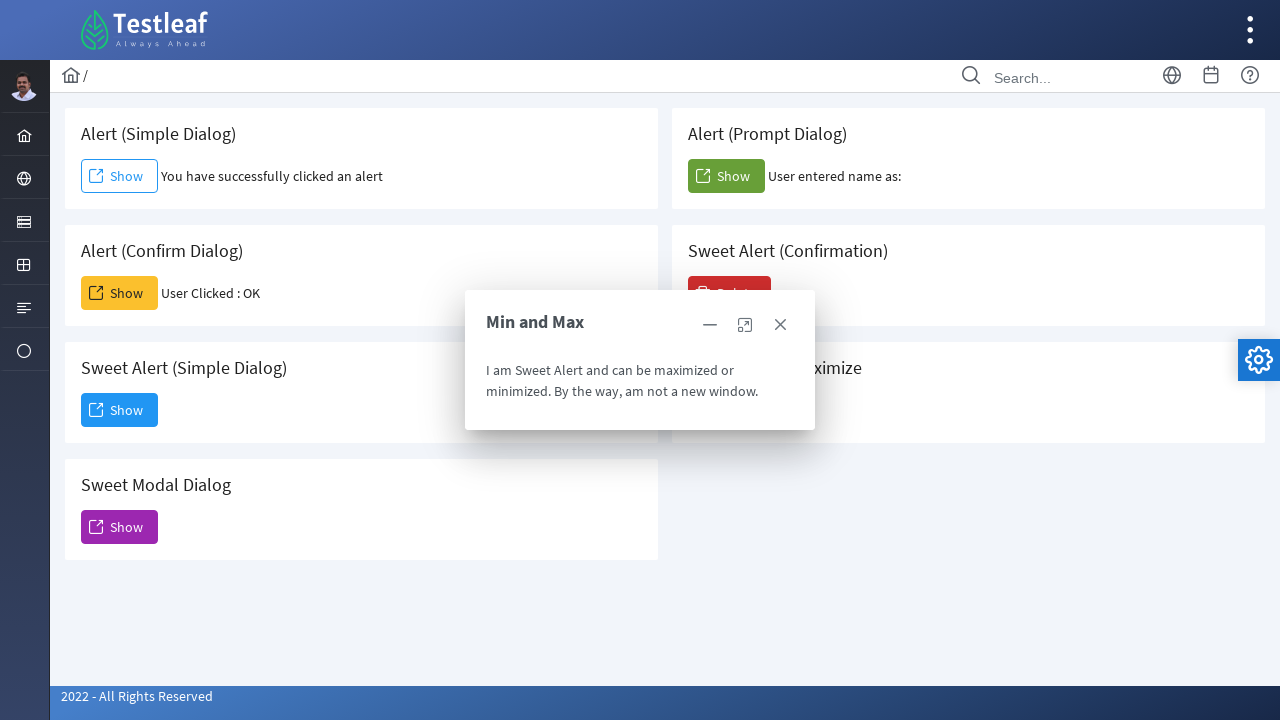

Clicked second action button on dialog at (745, 325) on xpath=//span[text()='Min and Max']/following-sibling::a[2]
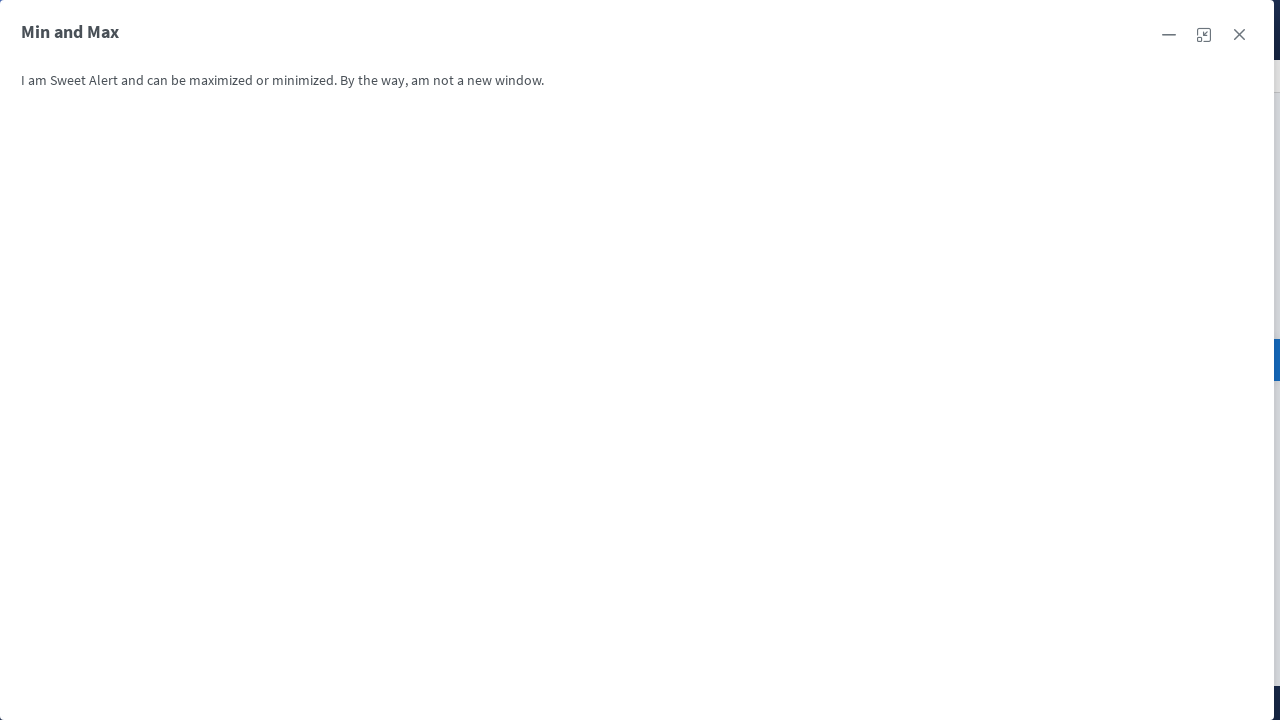

Waited 2 seconds
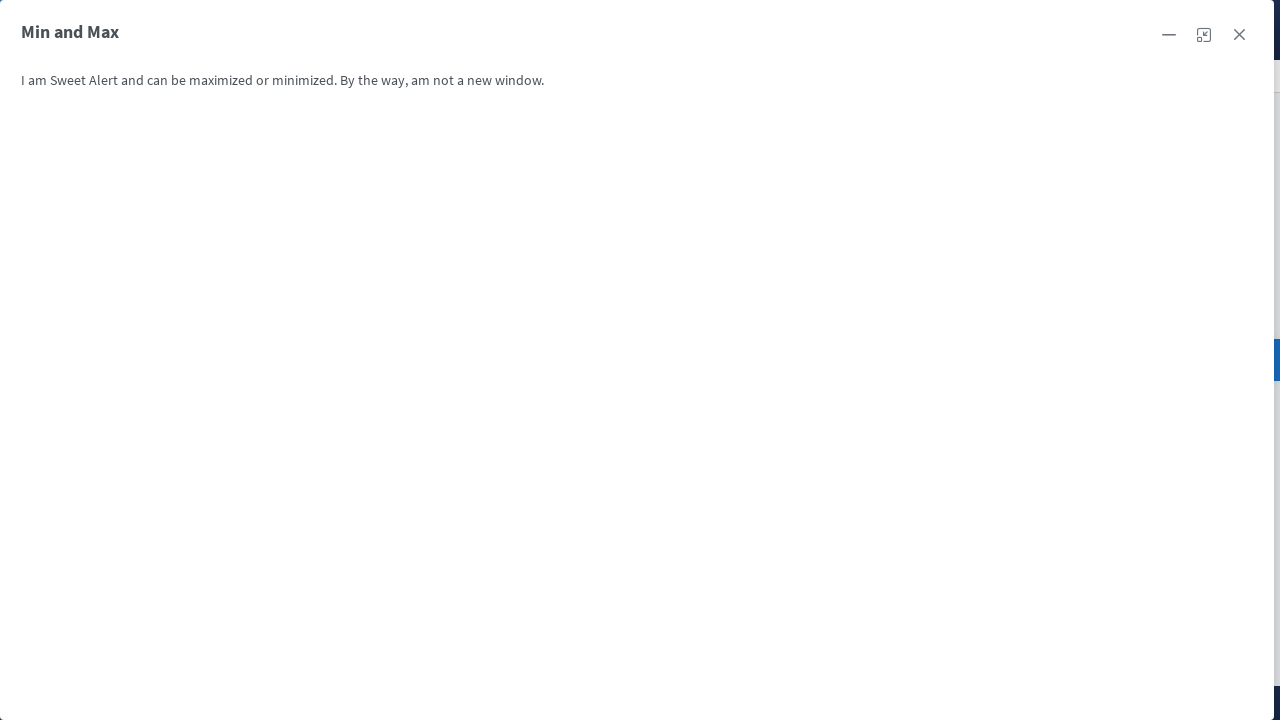

Clicked second action button on dialog again at (1204, 35) on xpath=//span[text()='Min and Max']/following-sibling::a[2]
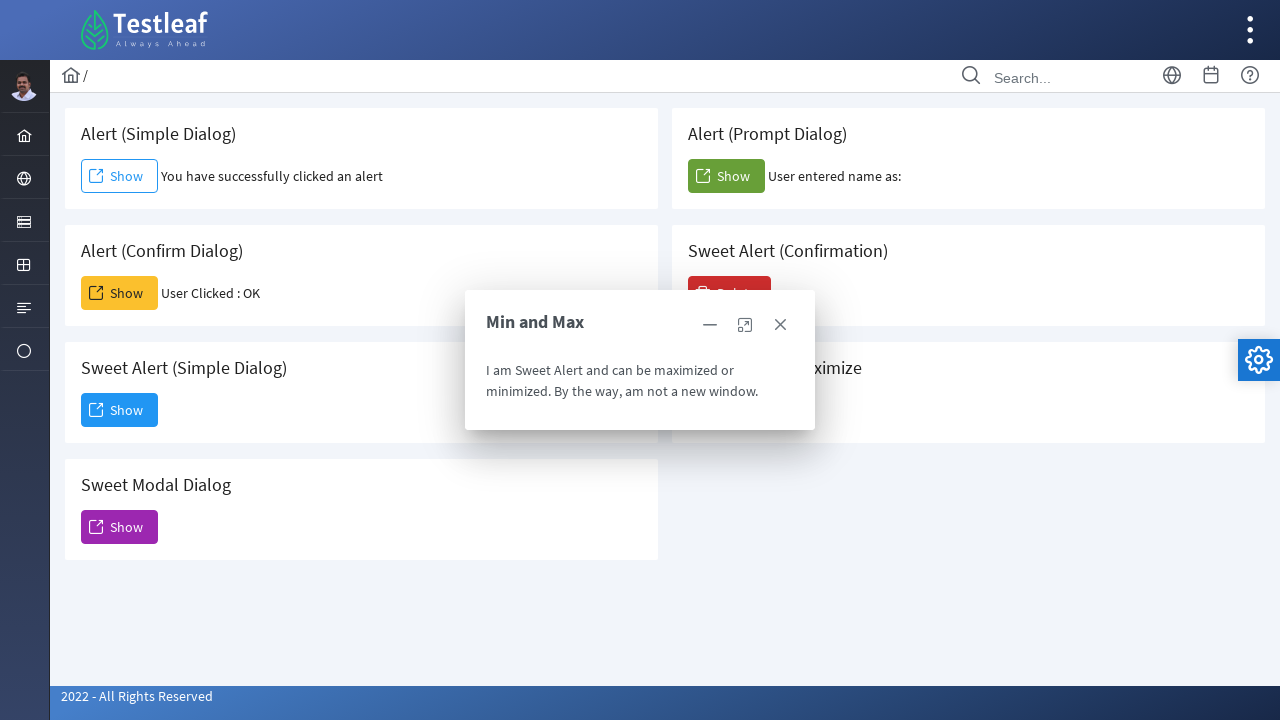

Waited 2 seconds
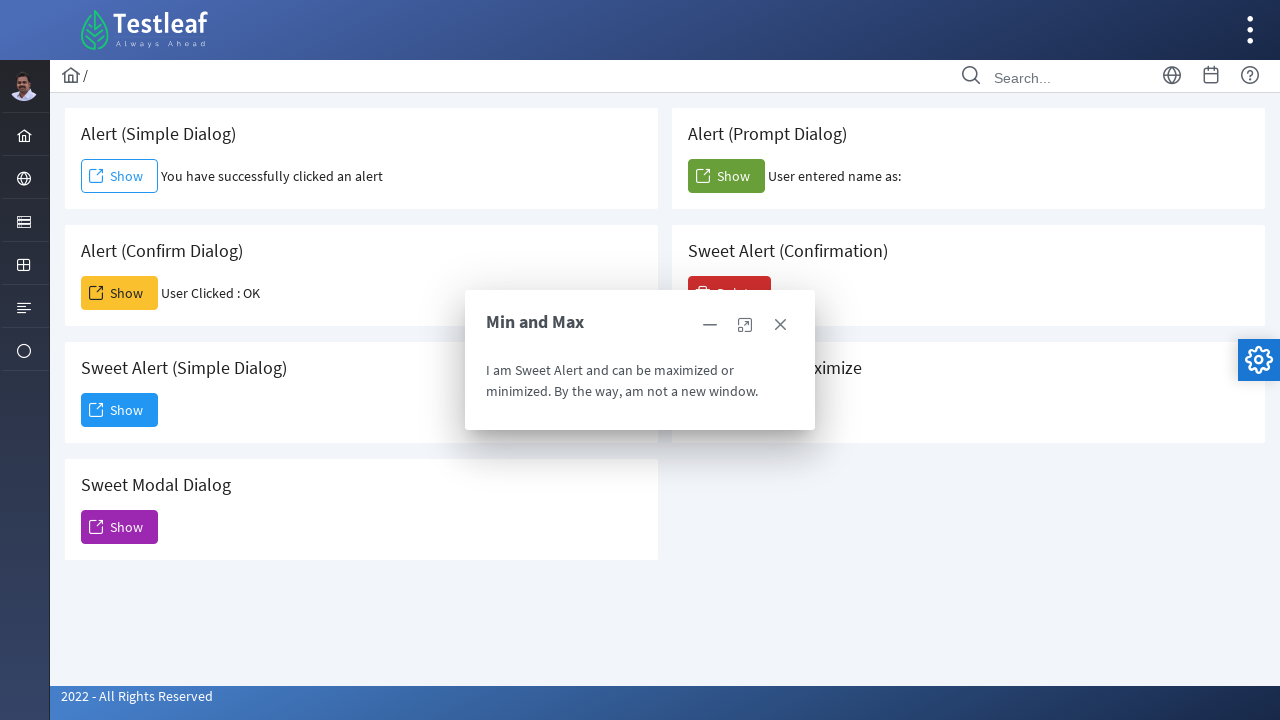

Closed minimize and maximize dialog at (780, 325) on xpath=//span[text()='Min and Max']/following-sibling::a[1]
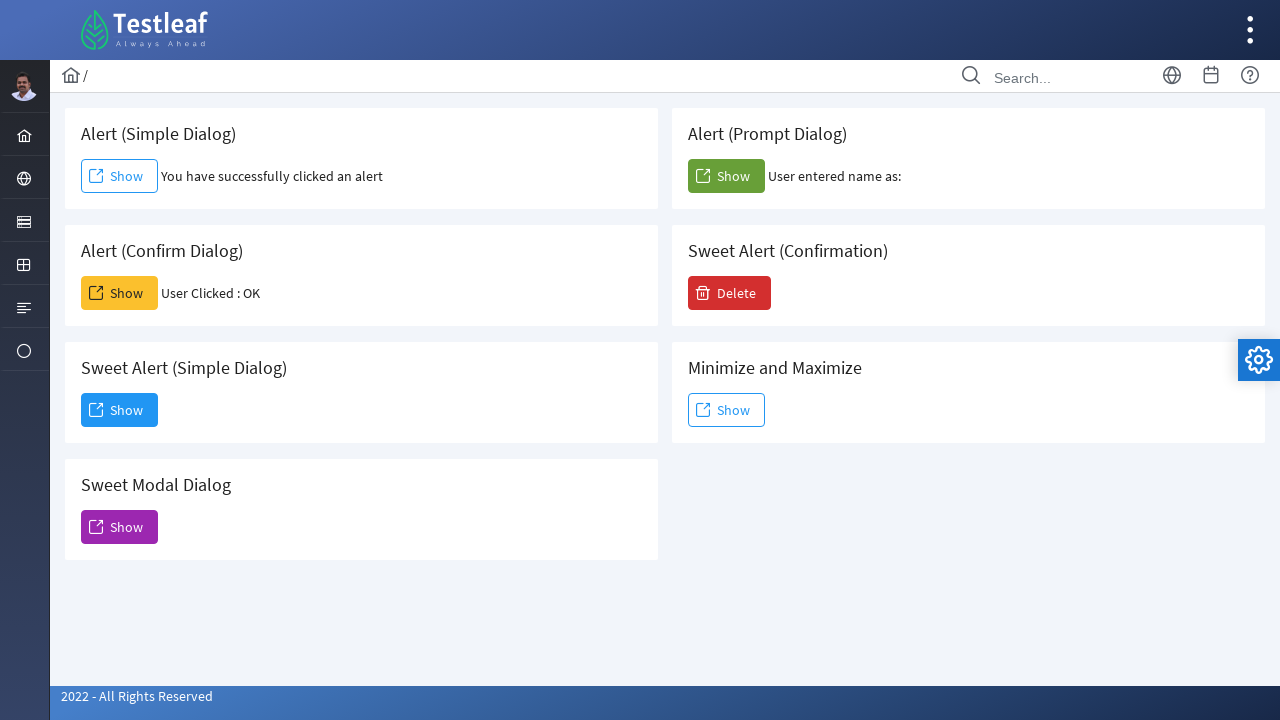

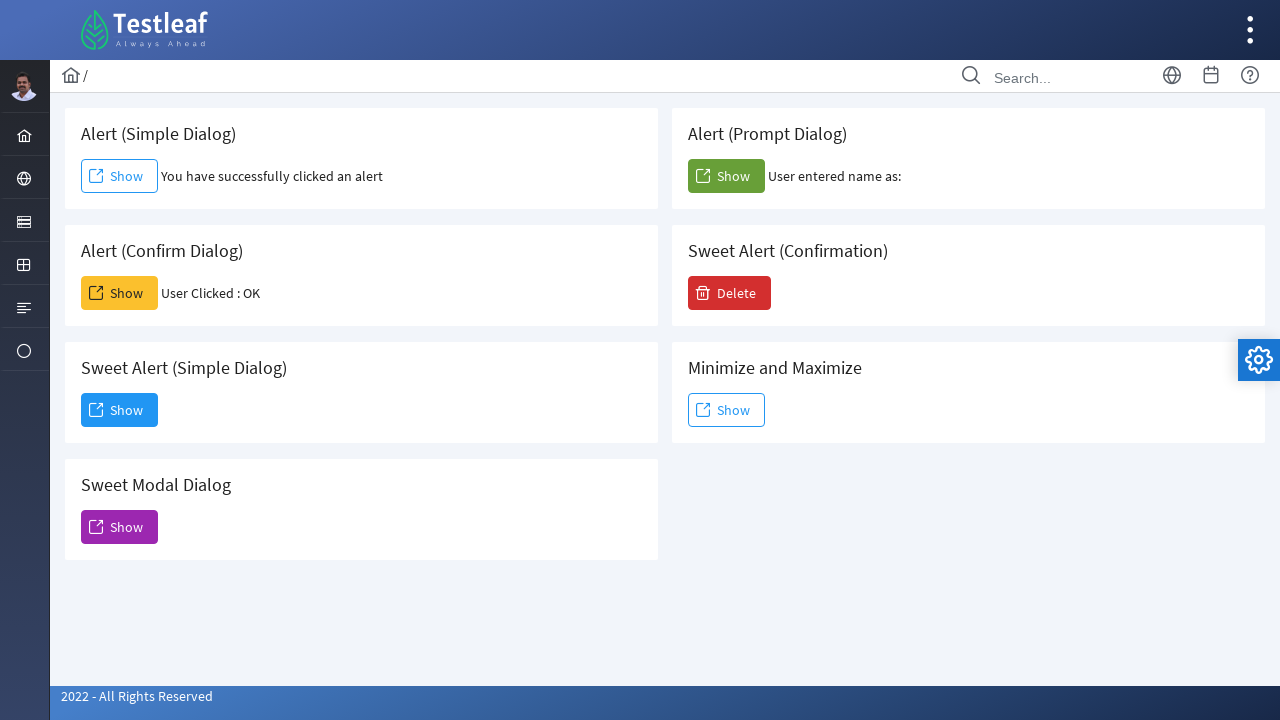